Tests registration form by filling out first name, last name, email and other fields, then submitting the form

Starting URL: http://suninjuly.github.io/registration1.html

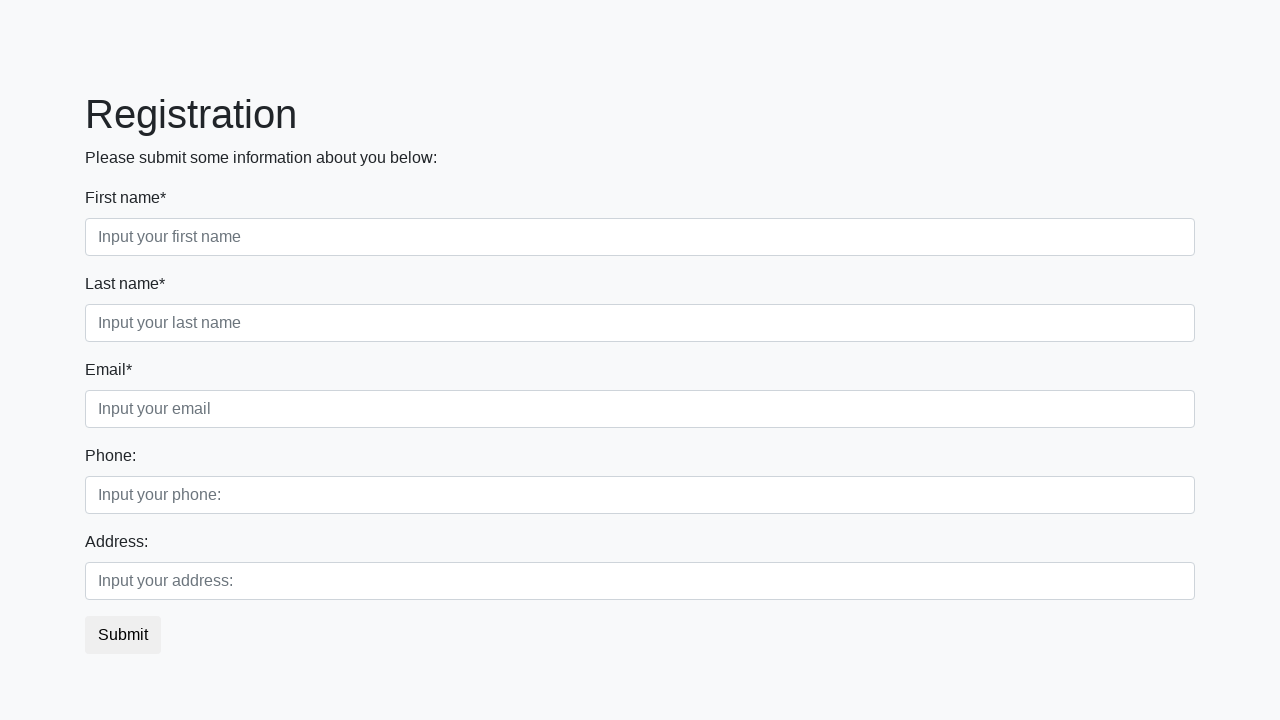

Filled first name field with 'Ivan' on [placeholder="Input your first name"]
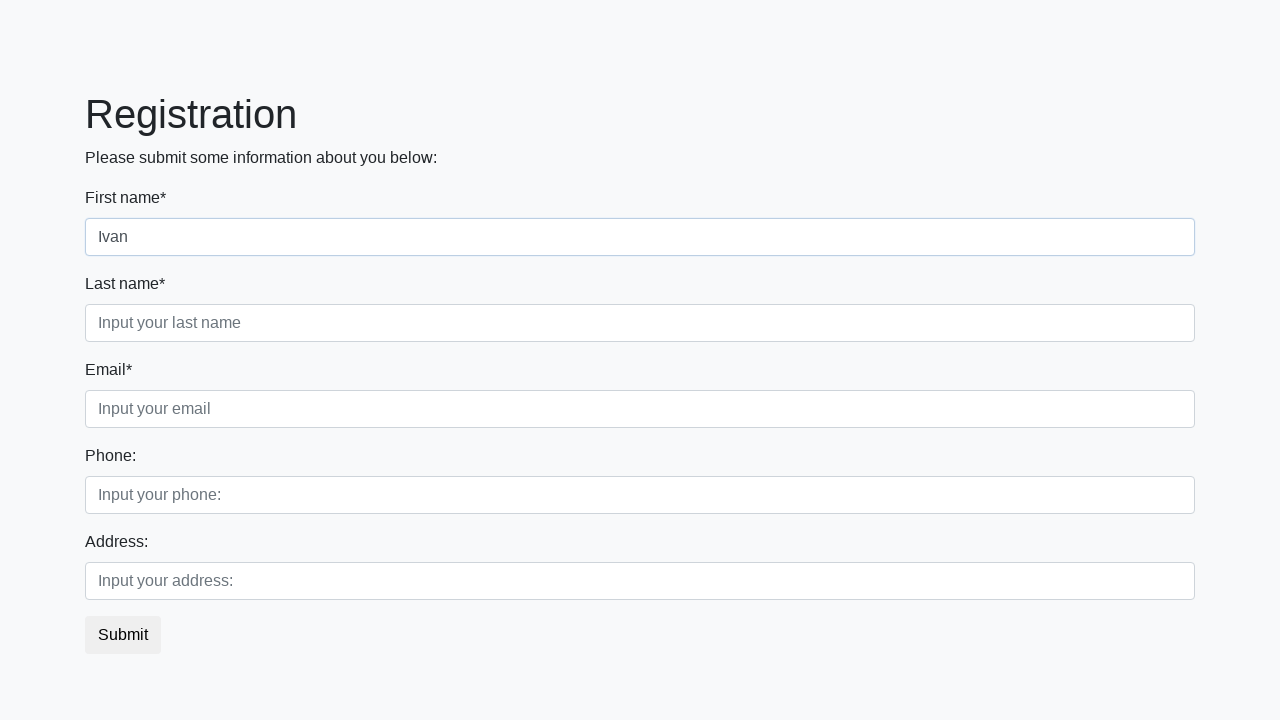

Filled last name field with 'Petrov' on [placeholder="Input your last name"]
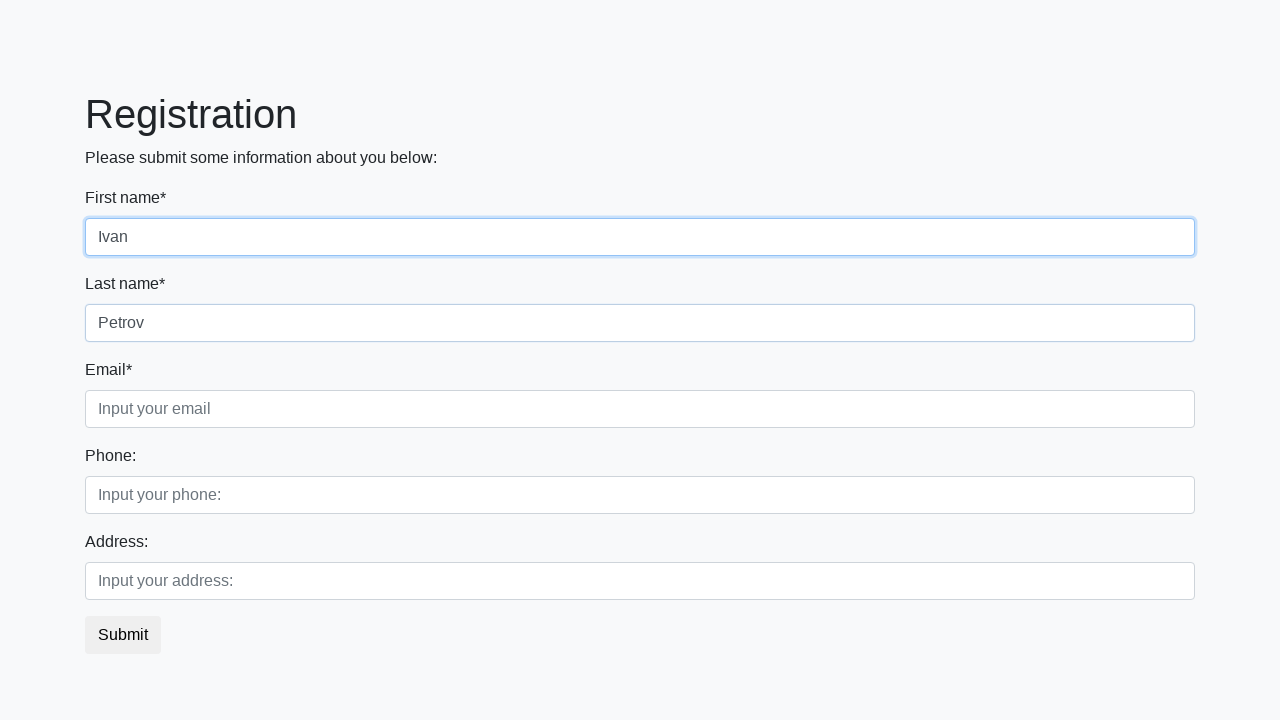

Filled email field with 'ivan.petrov@example.com' on [placeholder="Input your email"]
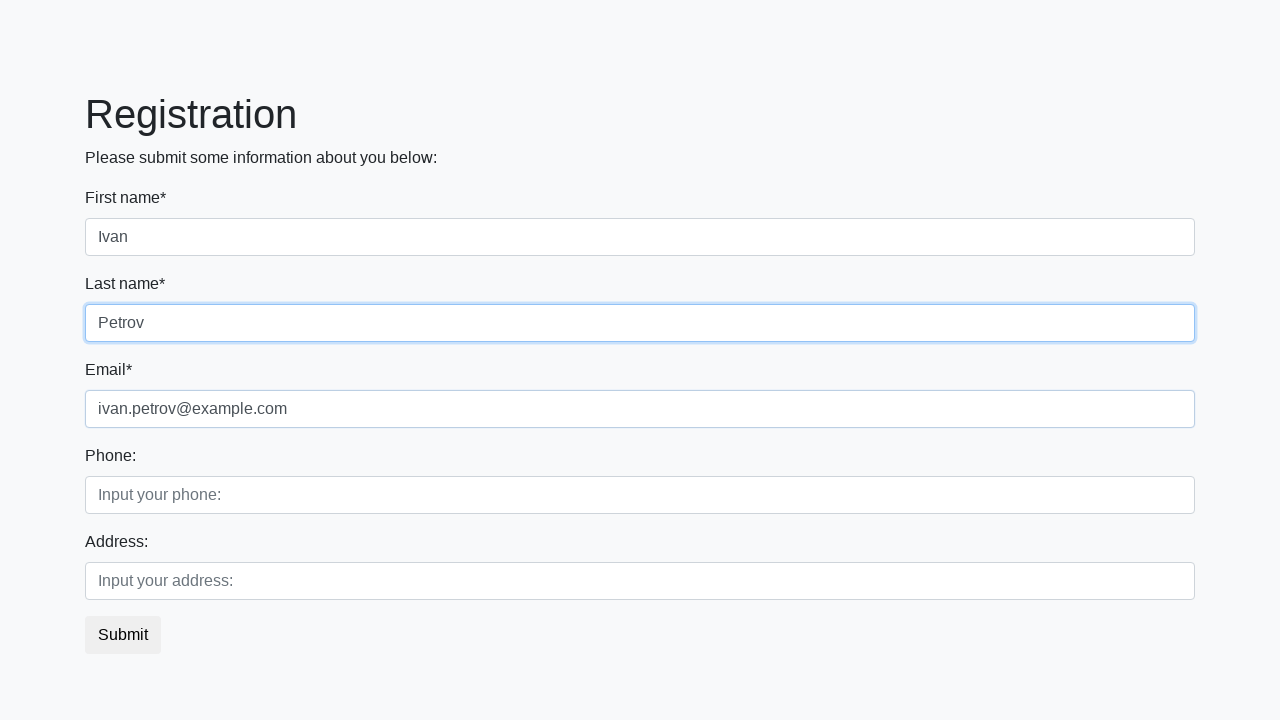

Filled city field with 'Moscow' on .second
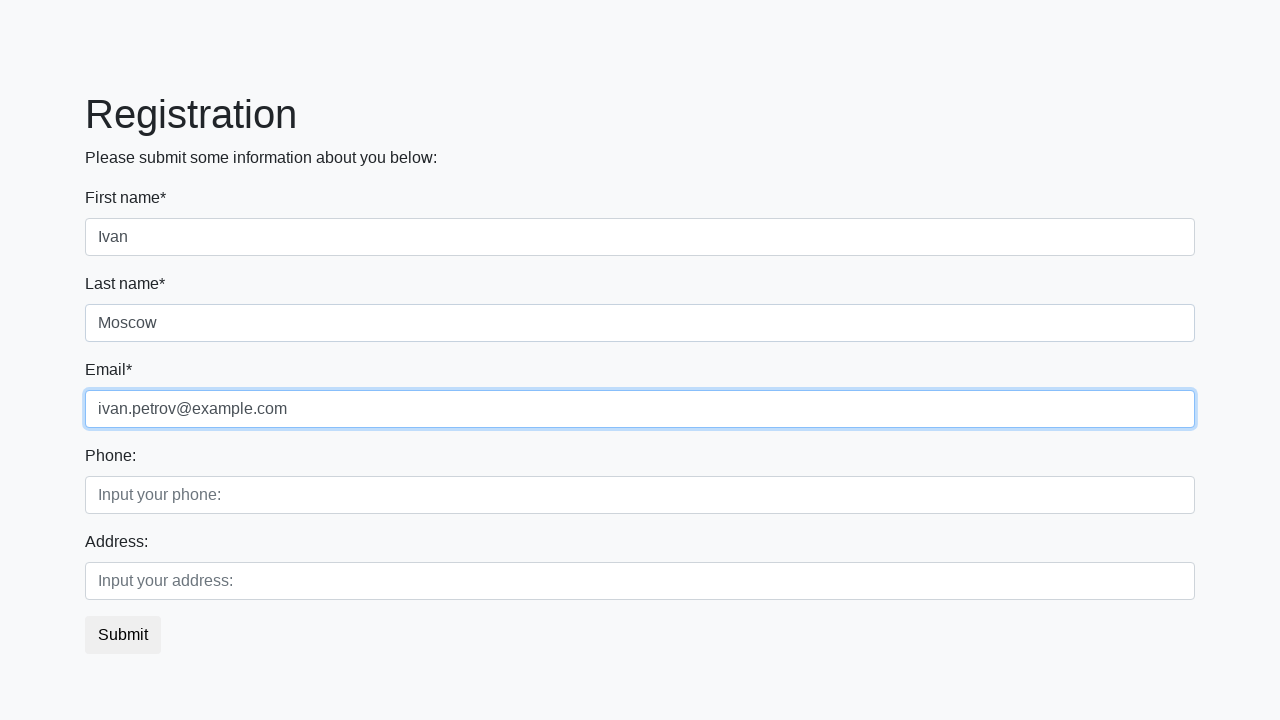

Filled phone number field with '+79123456789' on .third
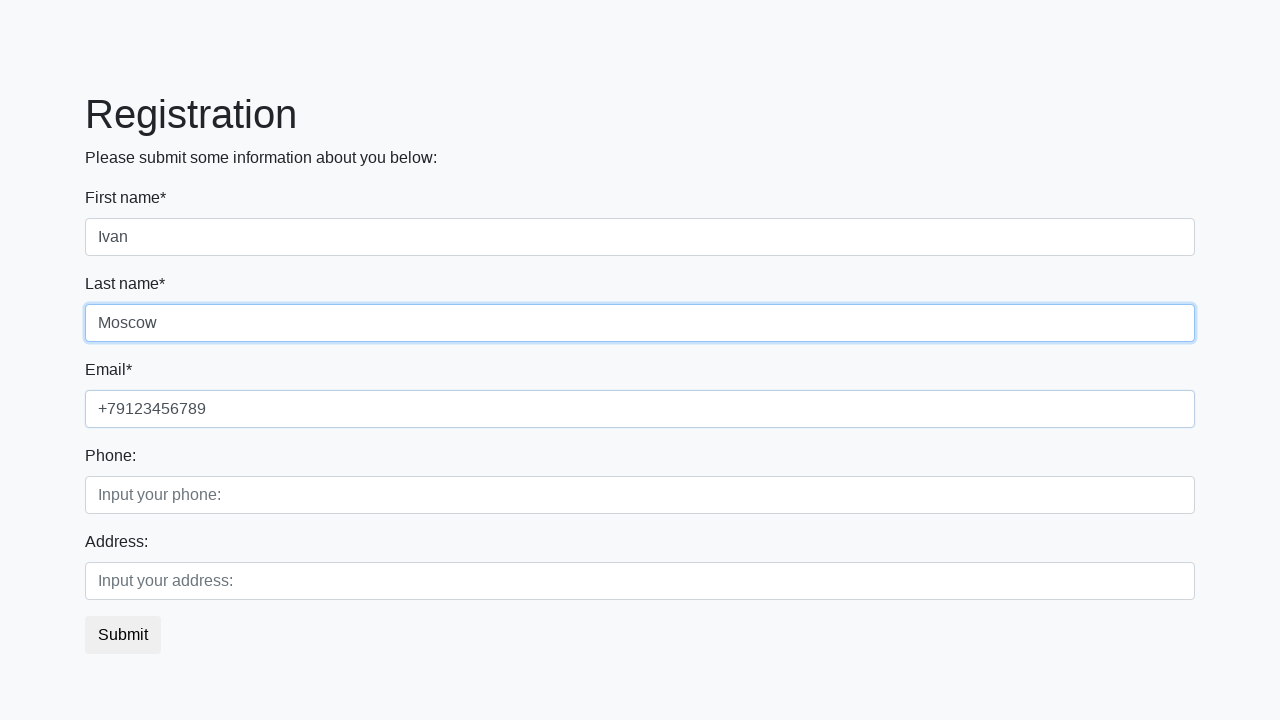

Clicked form submit button at (123, 635) on button.btn
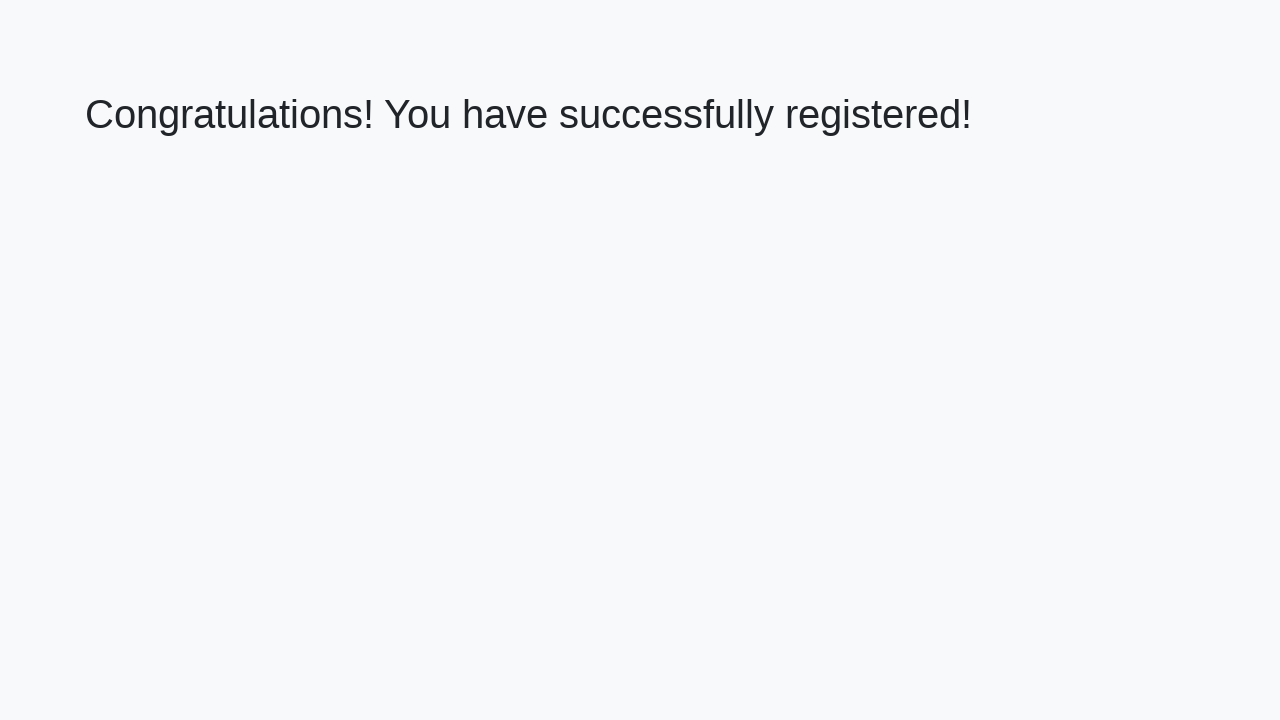

Success page loaded with h1 heading visible
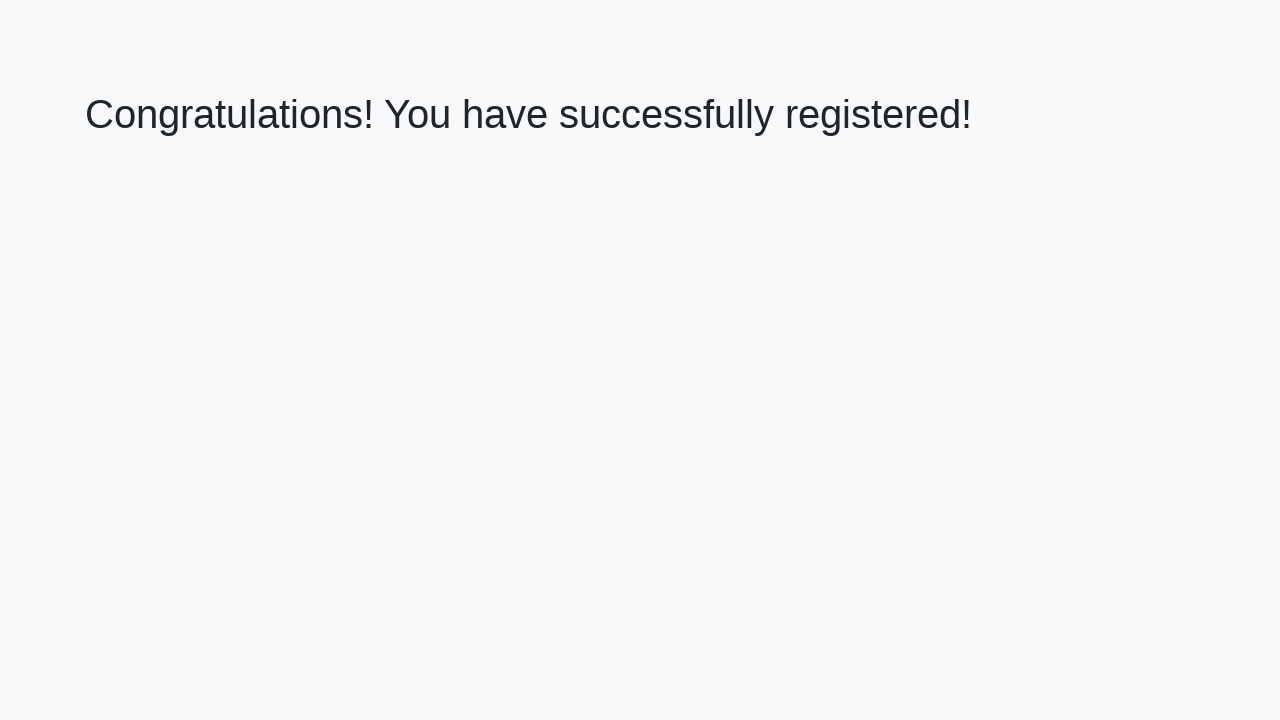

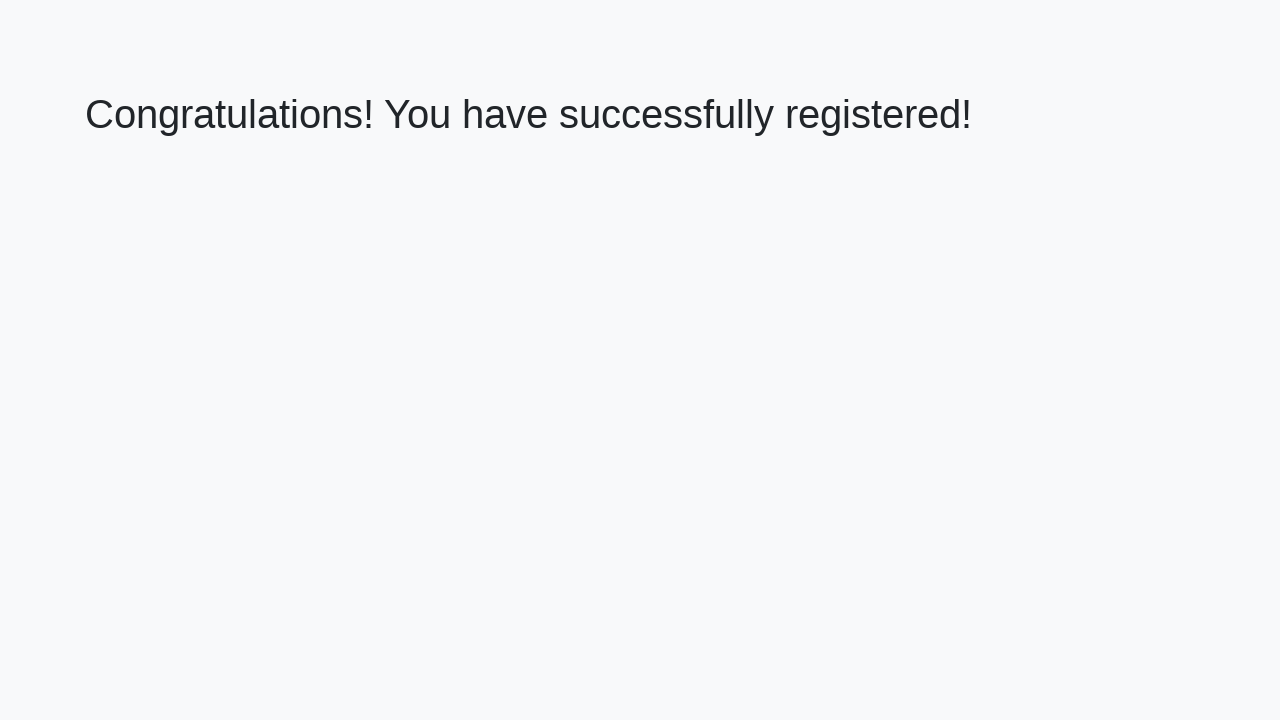